Tests a simple web form by filling a text input with "Selenium" and clicking the submit button, then verifying a message appears.

Starting URL: https://www.selenium.dev/selenium/web/web-form.html

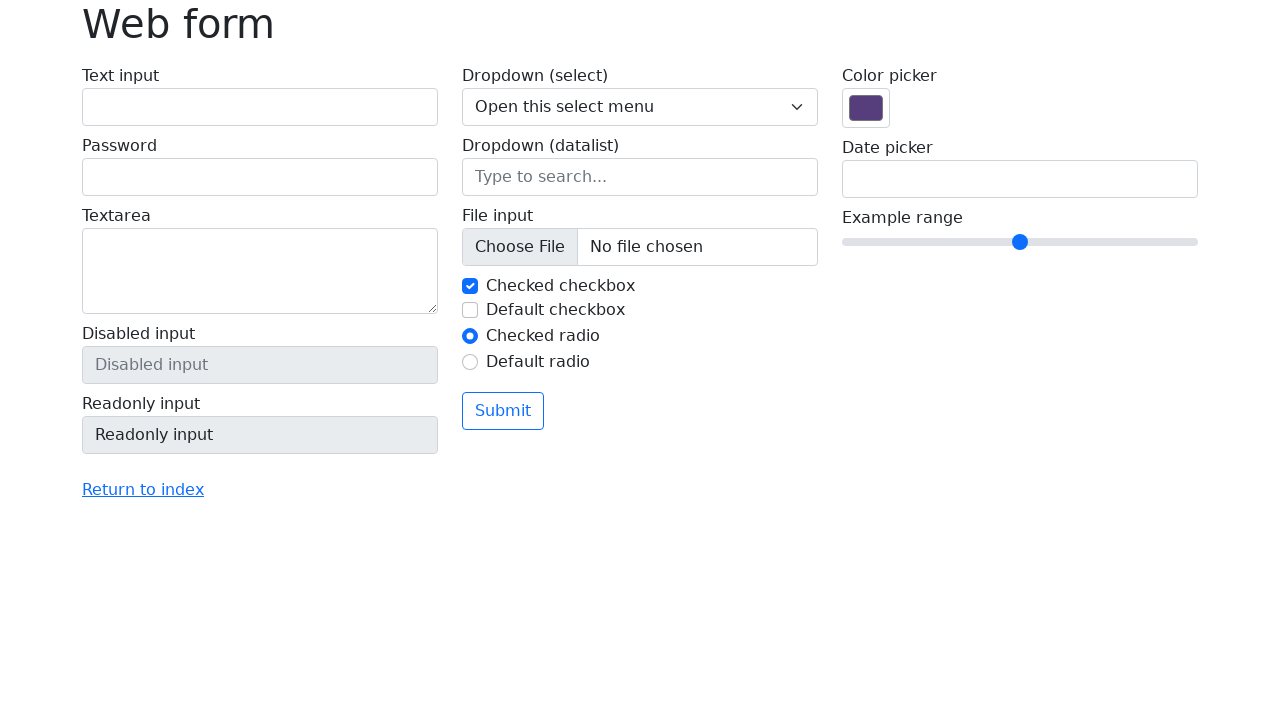

Filled text input with 'Selenium' on input[name='my-text']
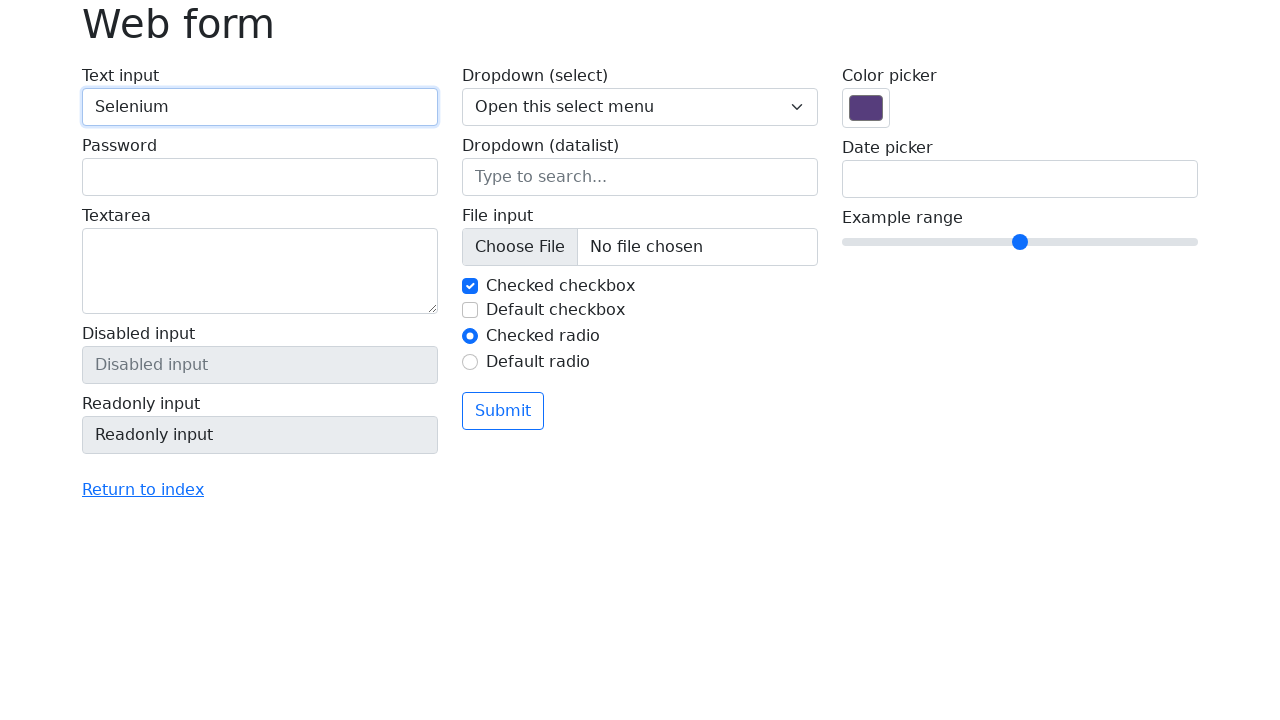

Clicked submit button at (503, 411) on button
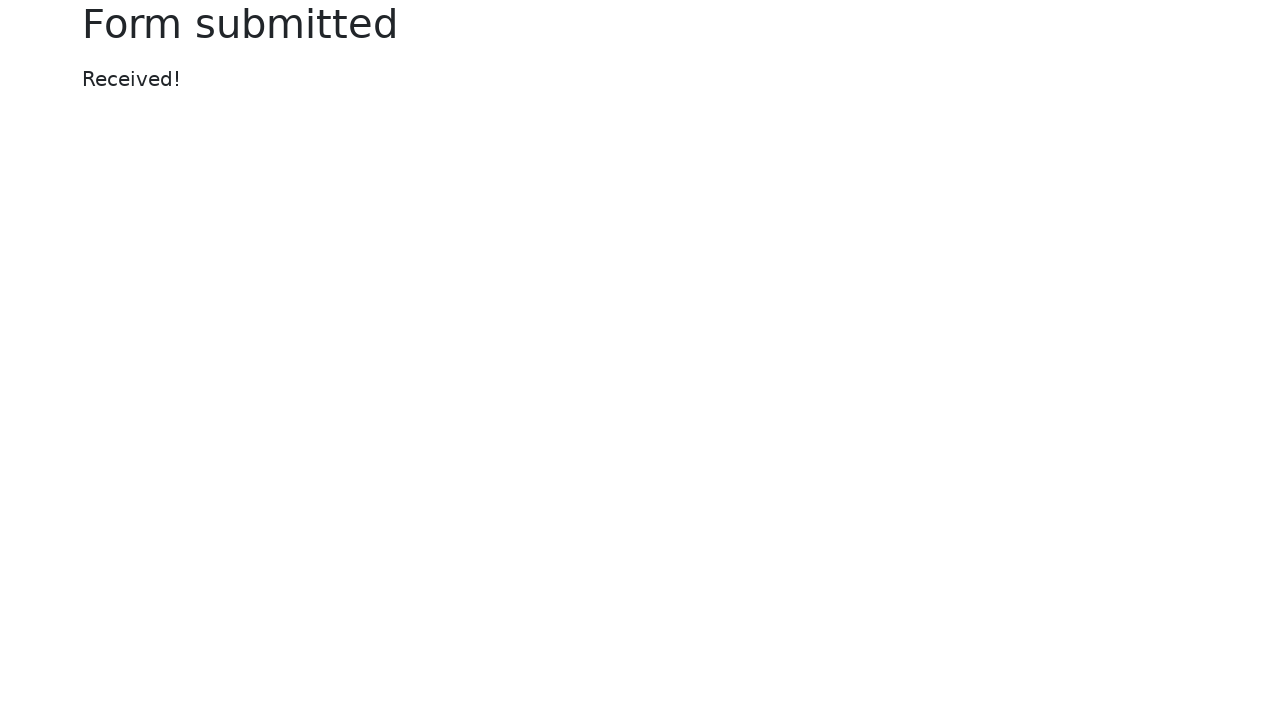

Message element appeared after form submission
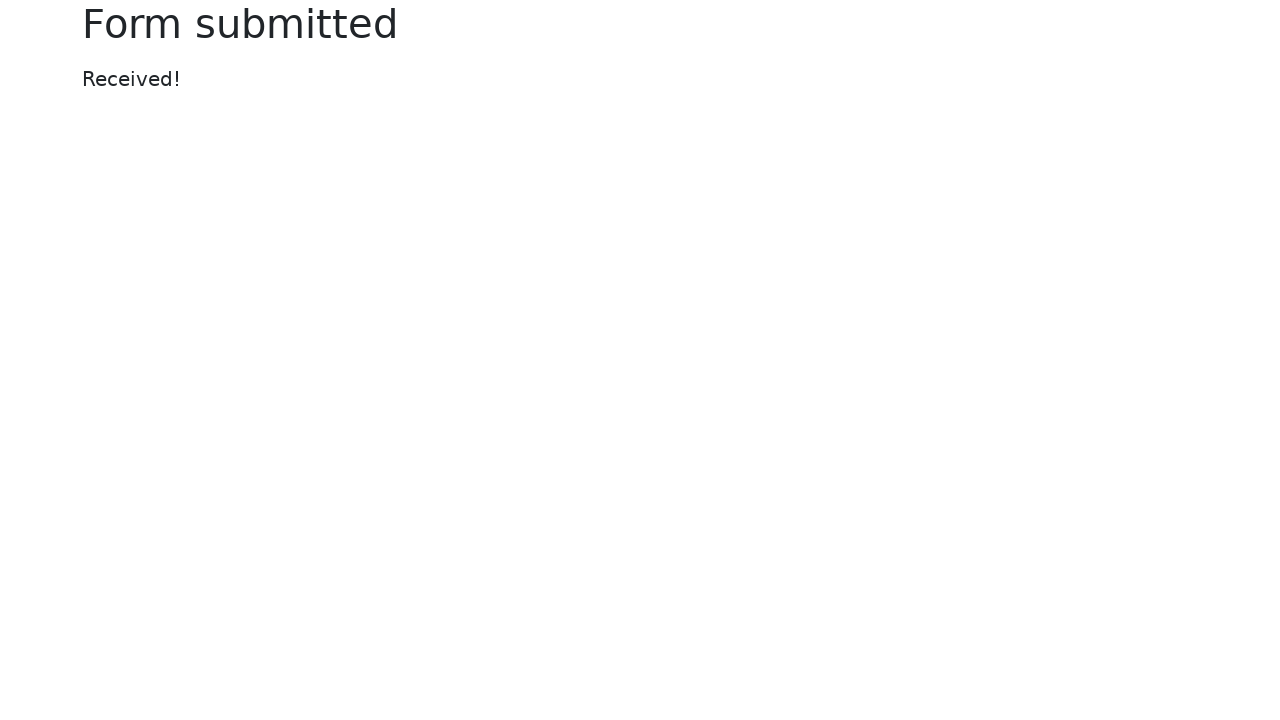

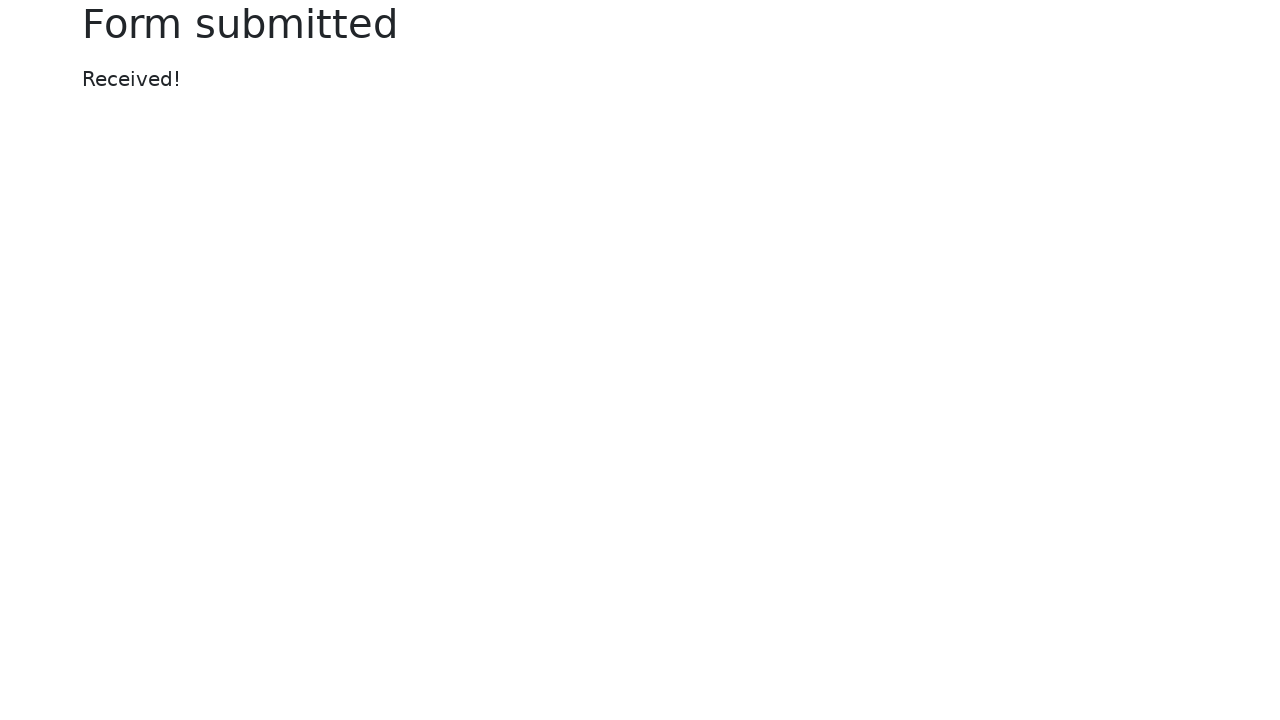